Tests the search functionality on testotomasyonu.com by searching for "phone", verifying products are found, then clicking the first product and verifying the product name contains "phone".

Starting URL: https://www.testotomasyonu.com

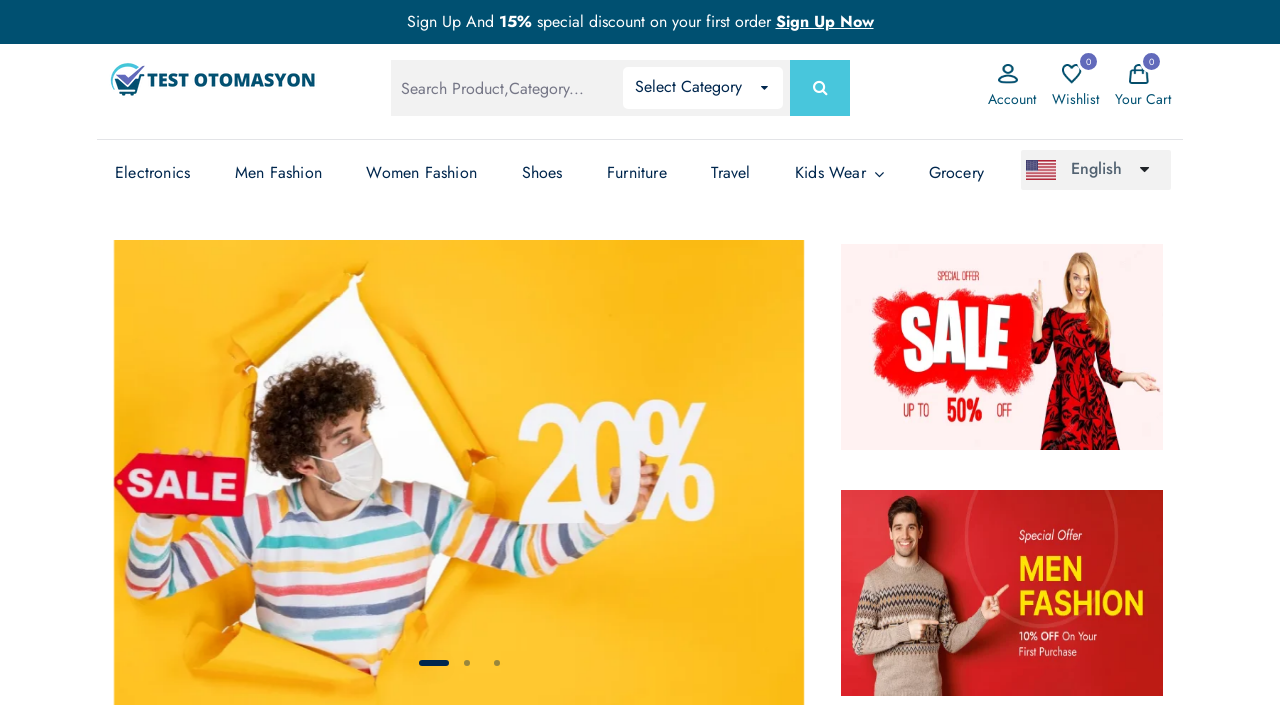

Verified correct homepage URL loaded
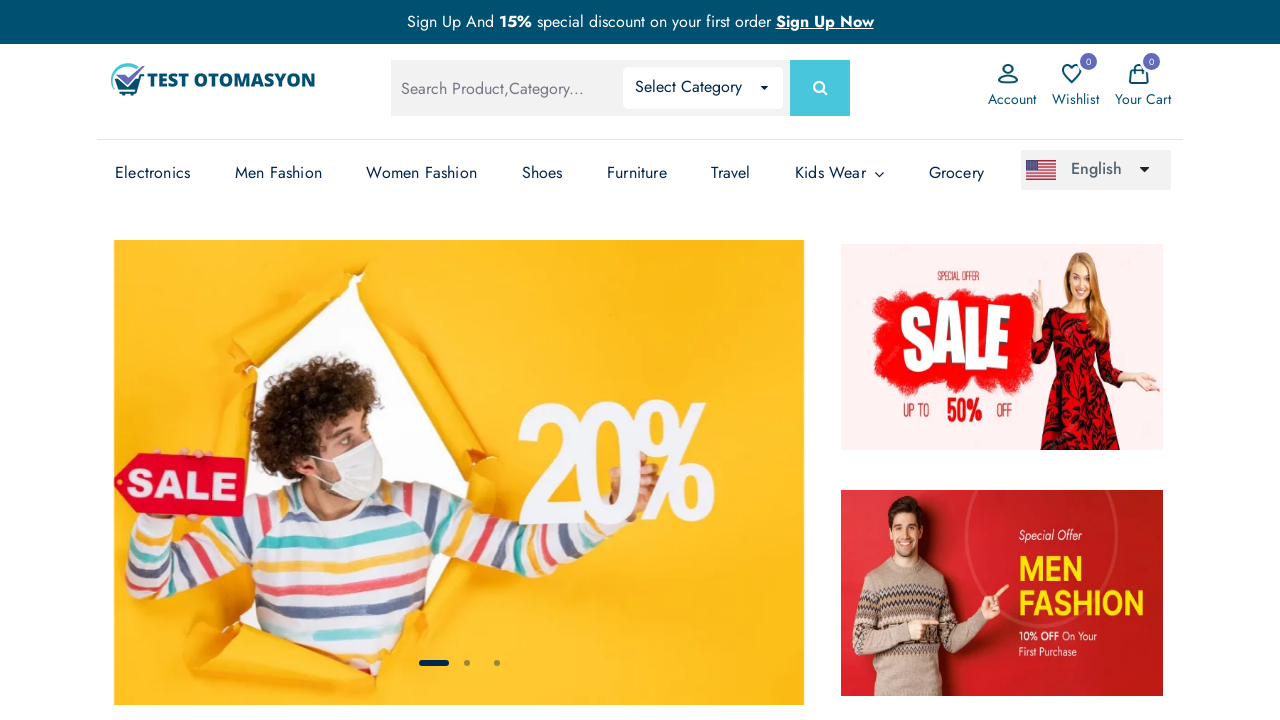

Filled search box with 'phone' on #global-search
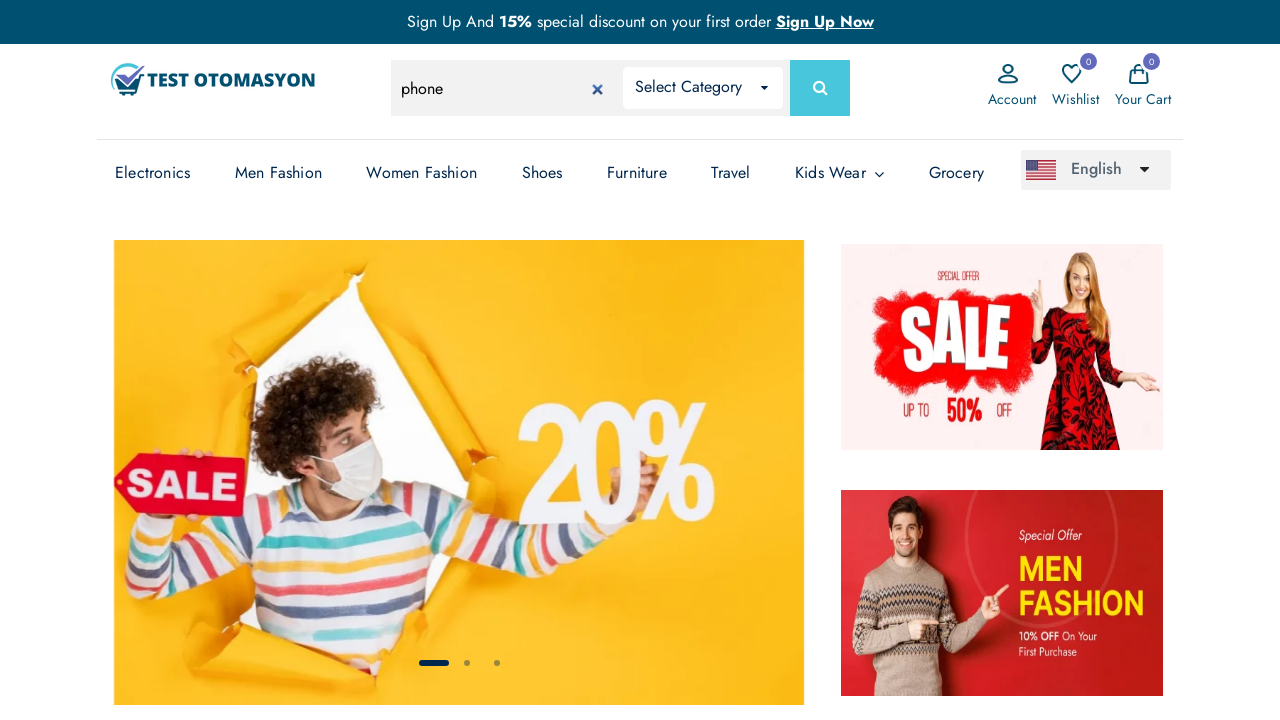

Pressed Enter to submit search on #global-search
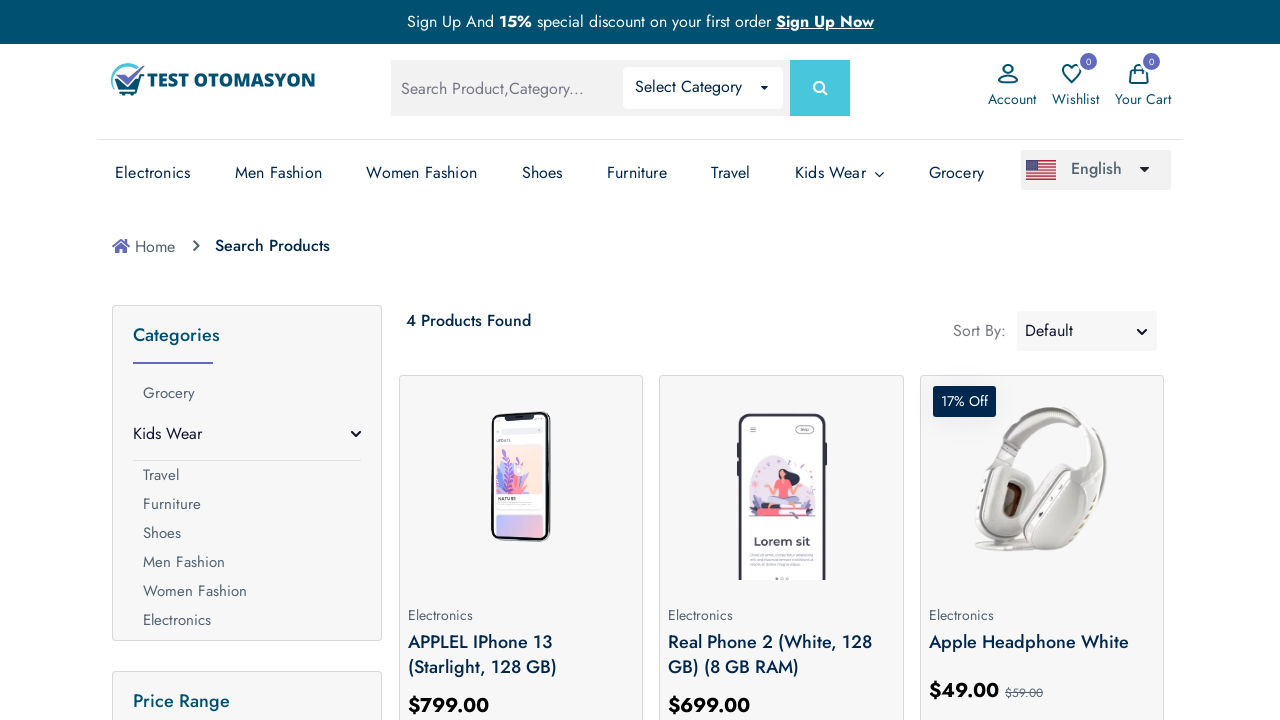

Search results page loaded
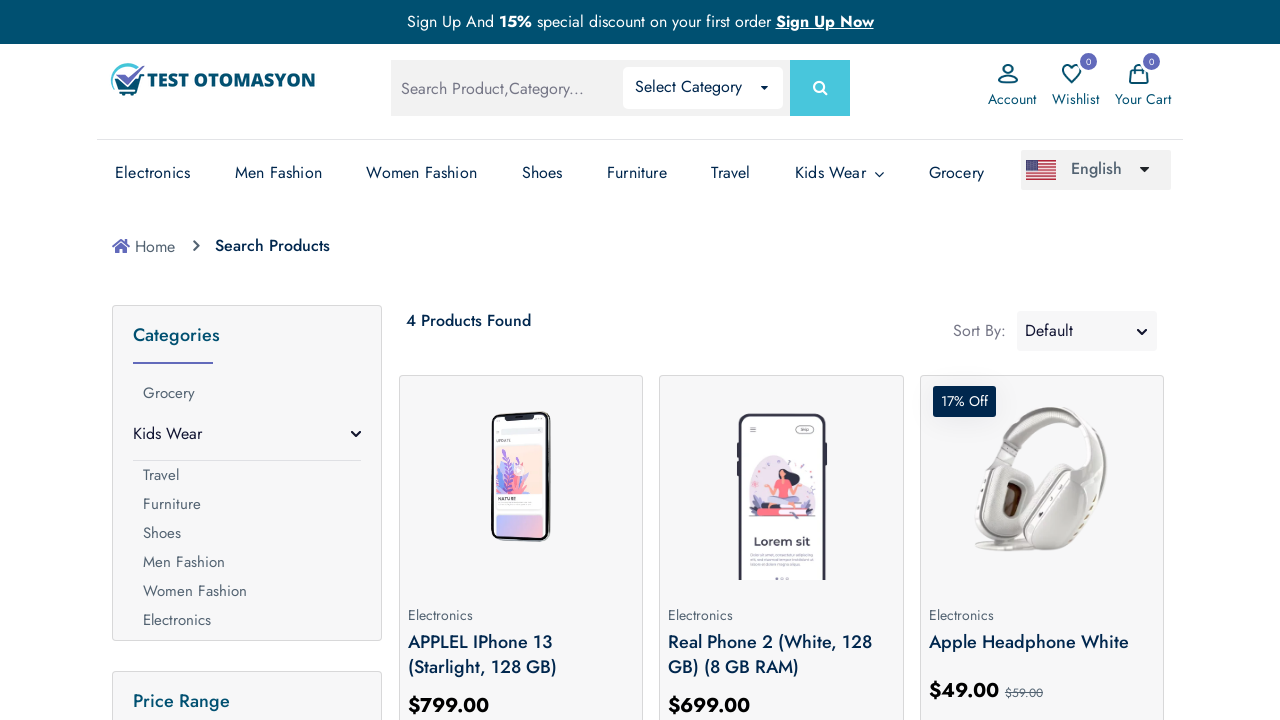

Retrieved product count text: '4 Products Found'
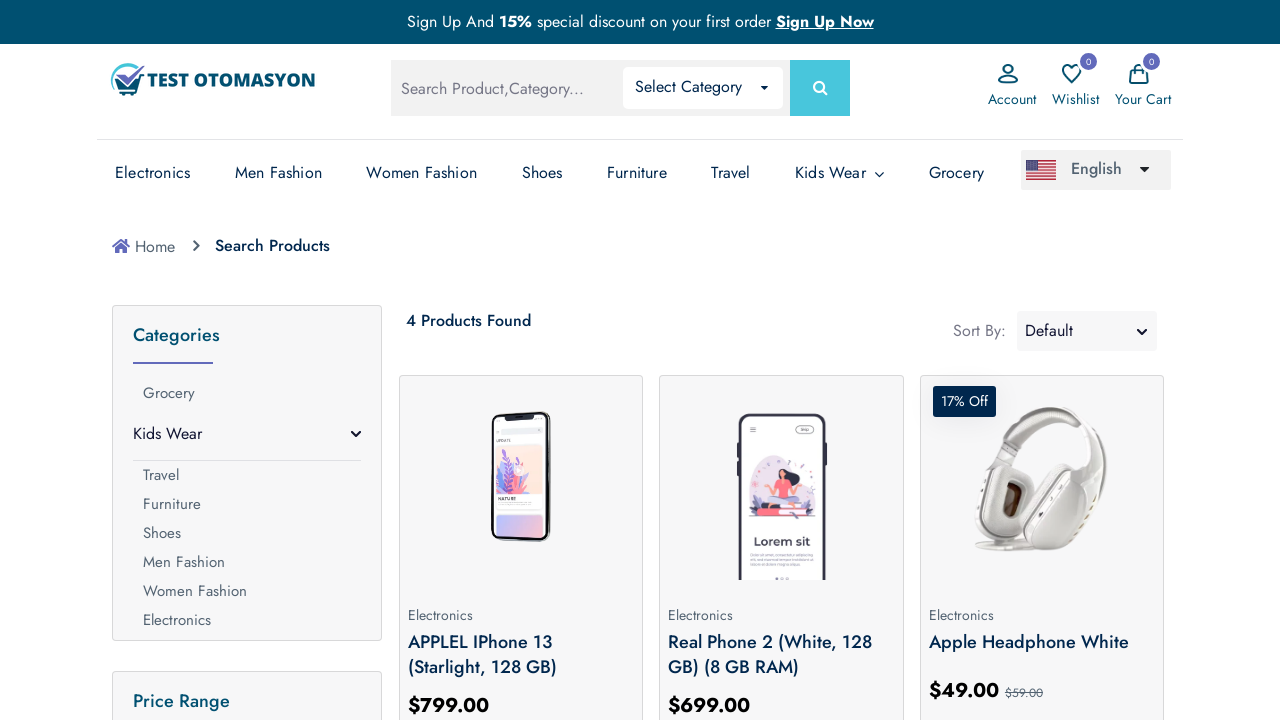

Verified products were found in search results
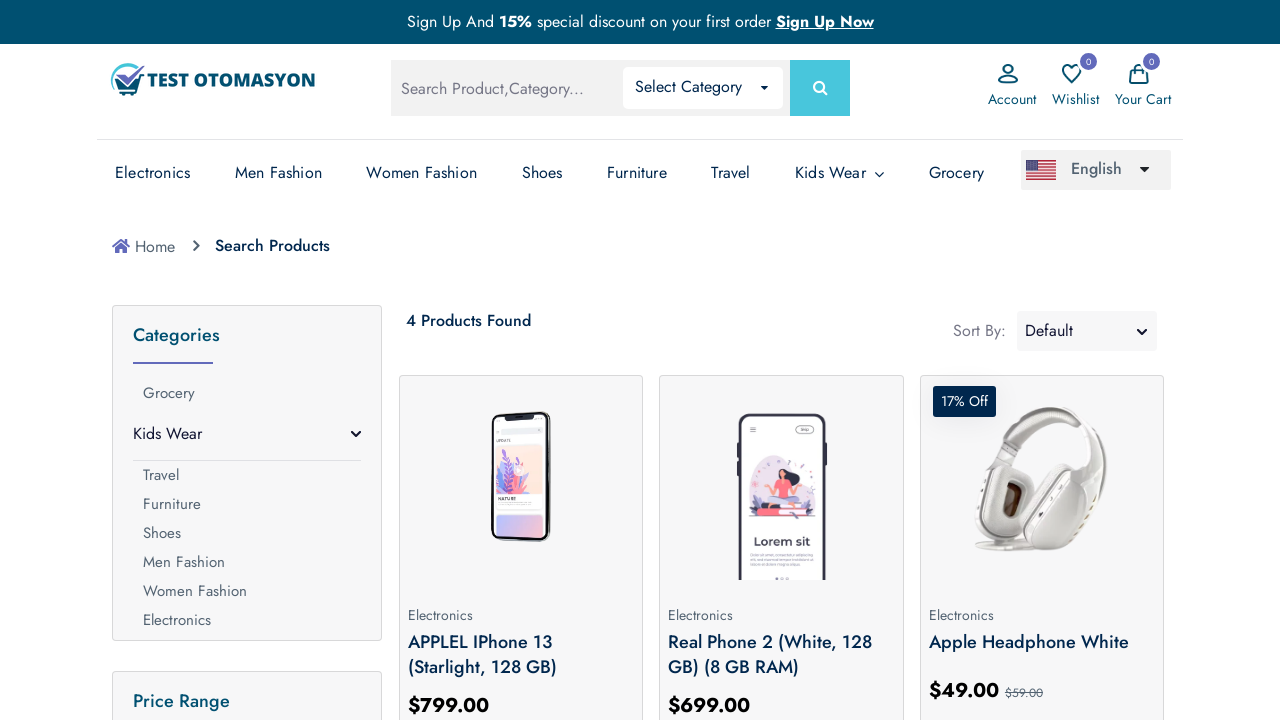

Clicked on first product in search results at (521, 540) on (//*[@class='product-box my-2  py-1'])[1]
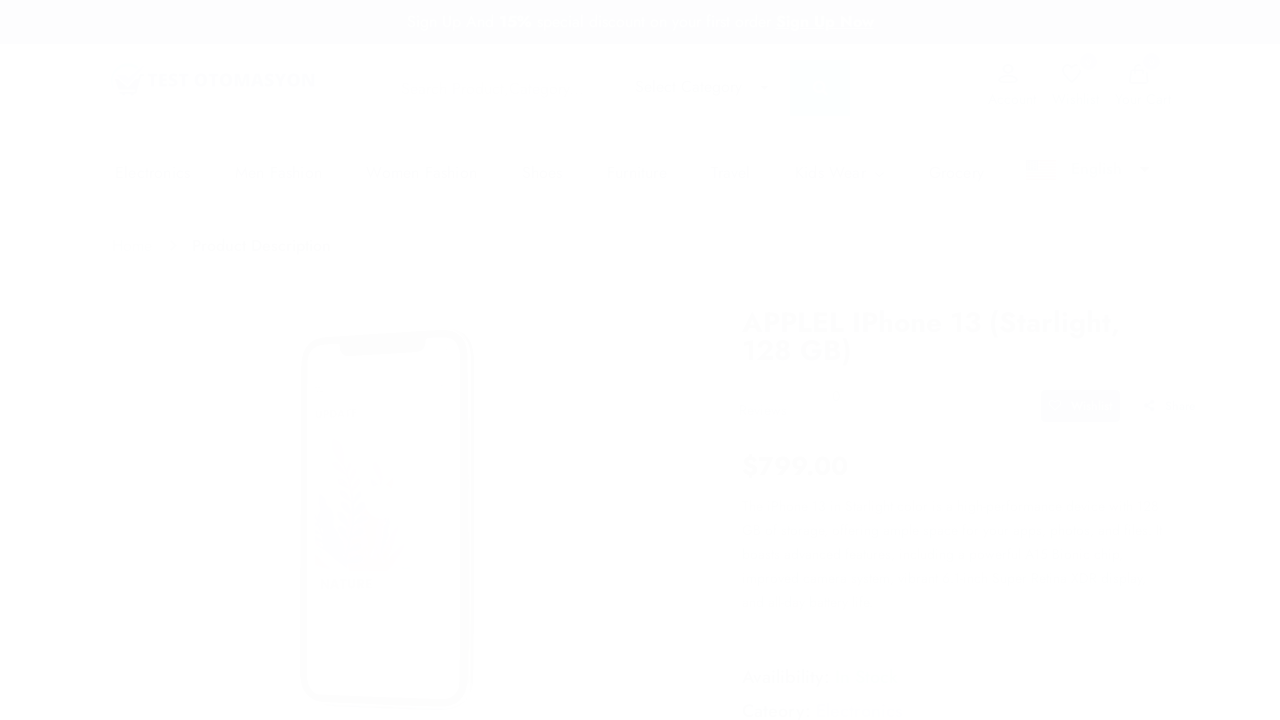

Product details page loaded
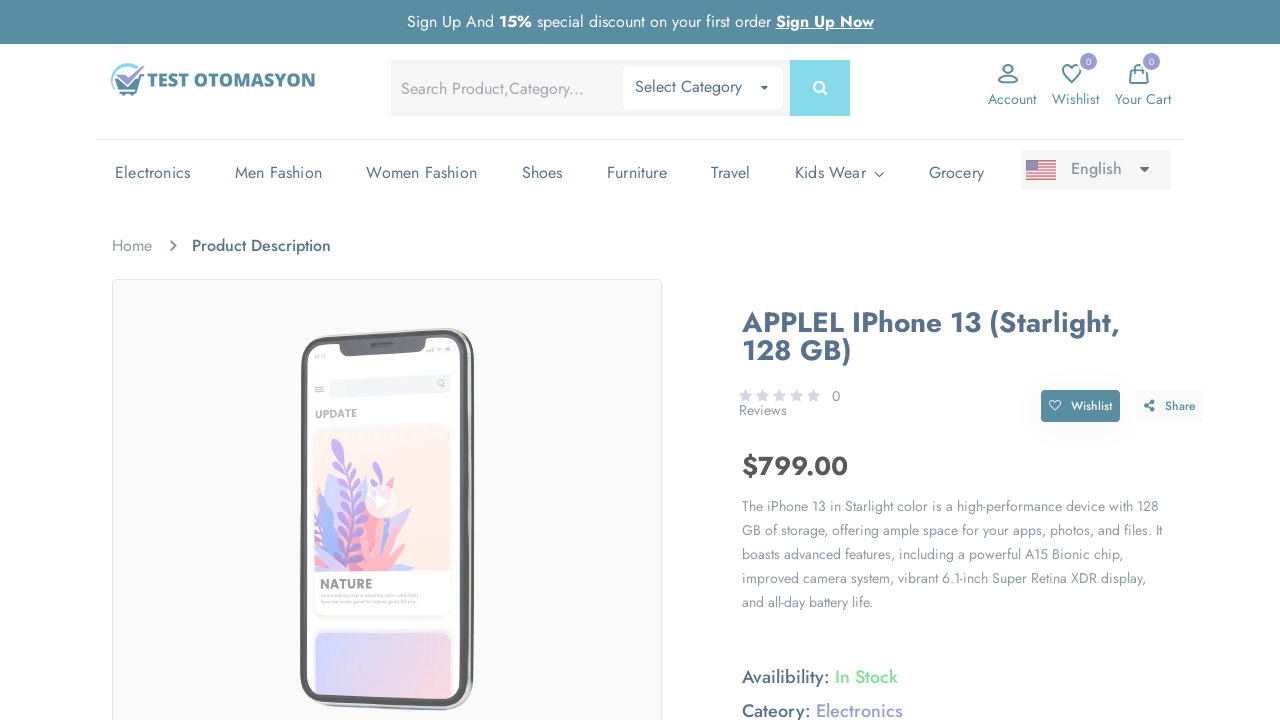

Retrieved product name: 'APPLEL iPhone 13 (Starlight, 128 GB)'
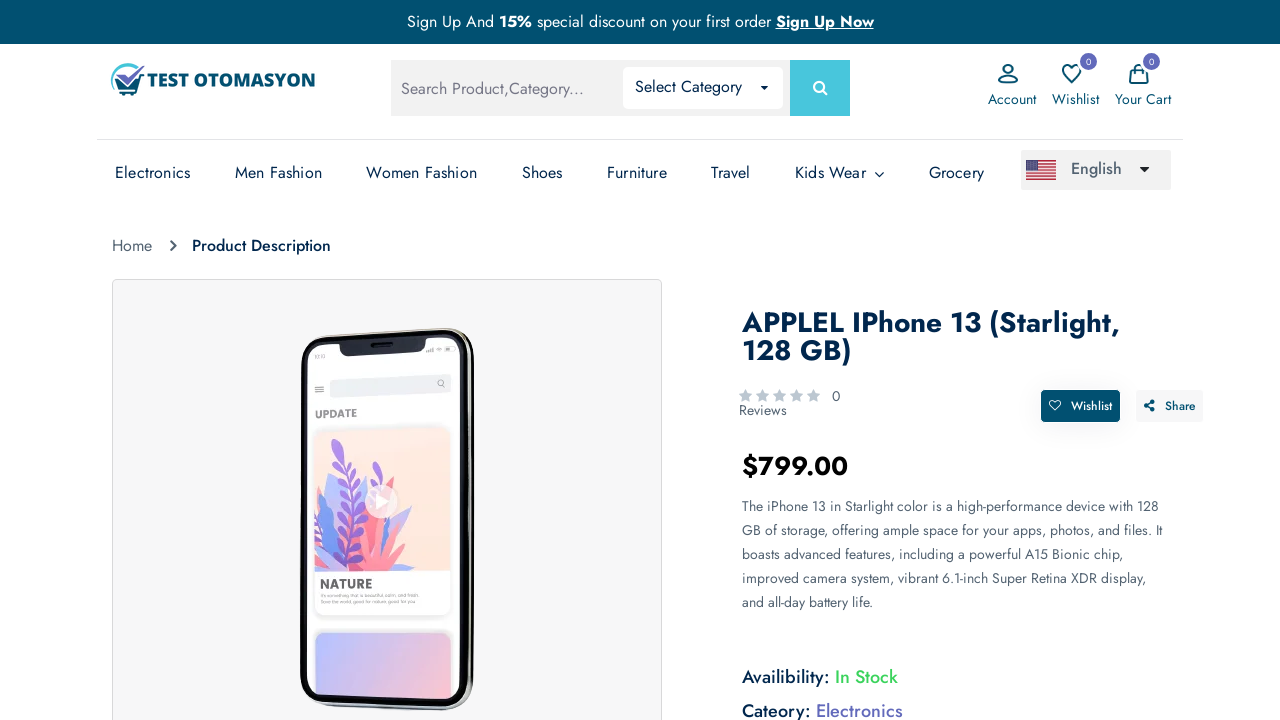

Verified product name contains 'phone'
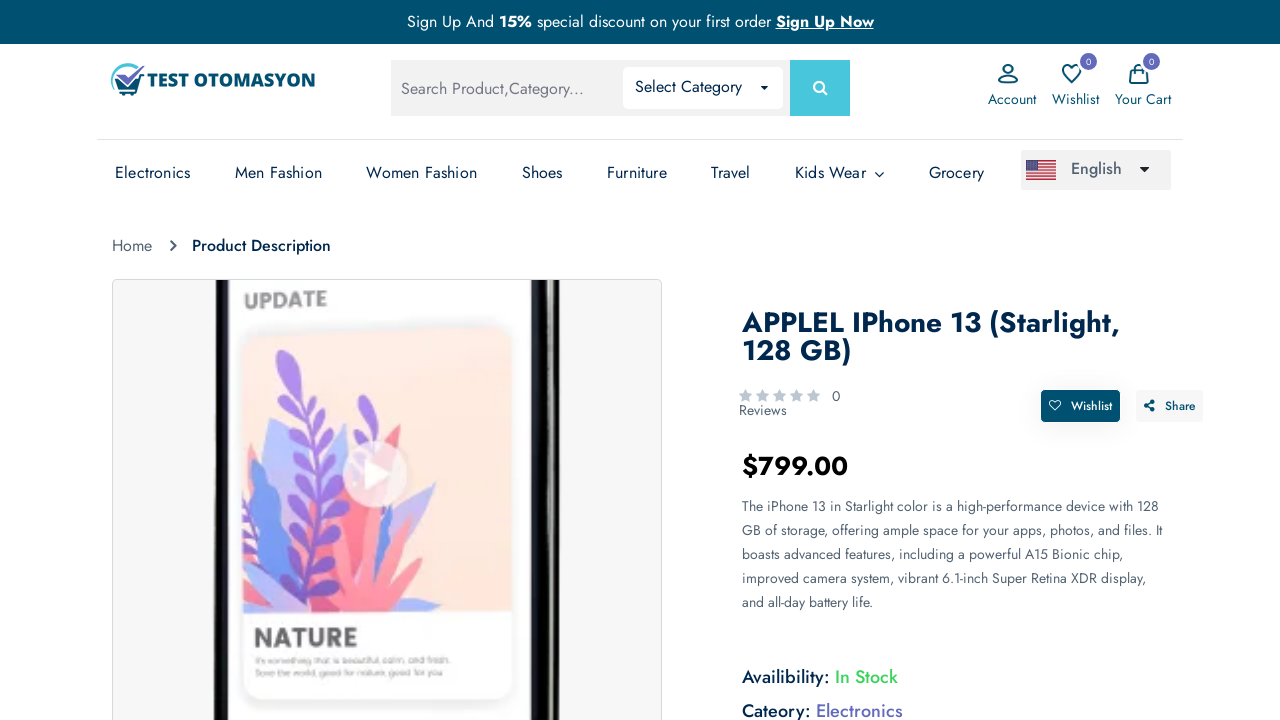

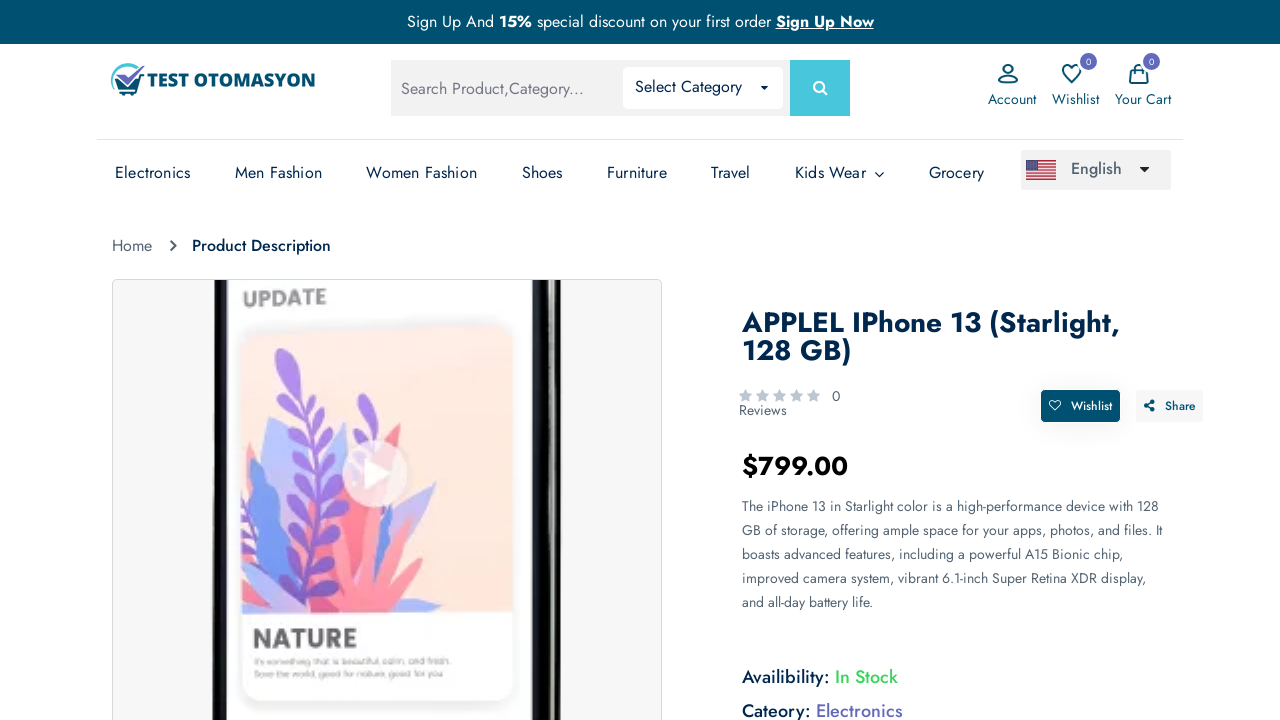